Navigates to the OrangeHRM login page and retrieves the CSS font-size property of the login button to verify element styling

Starting URL: https://opensource-demo.orangehrmlive.com/web/index.php/auth/login

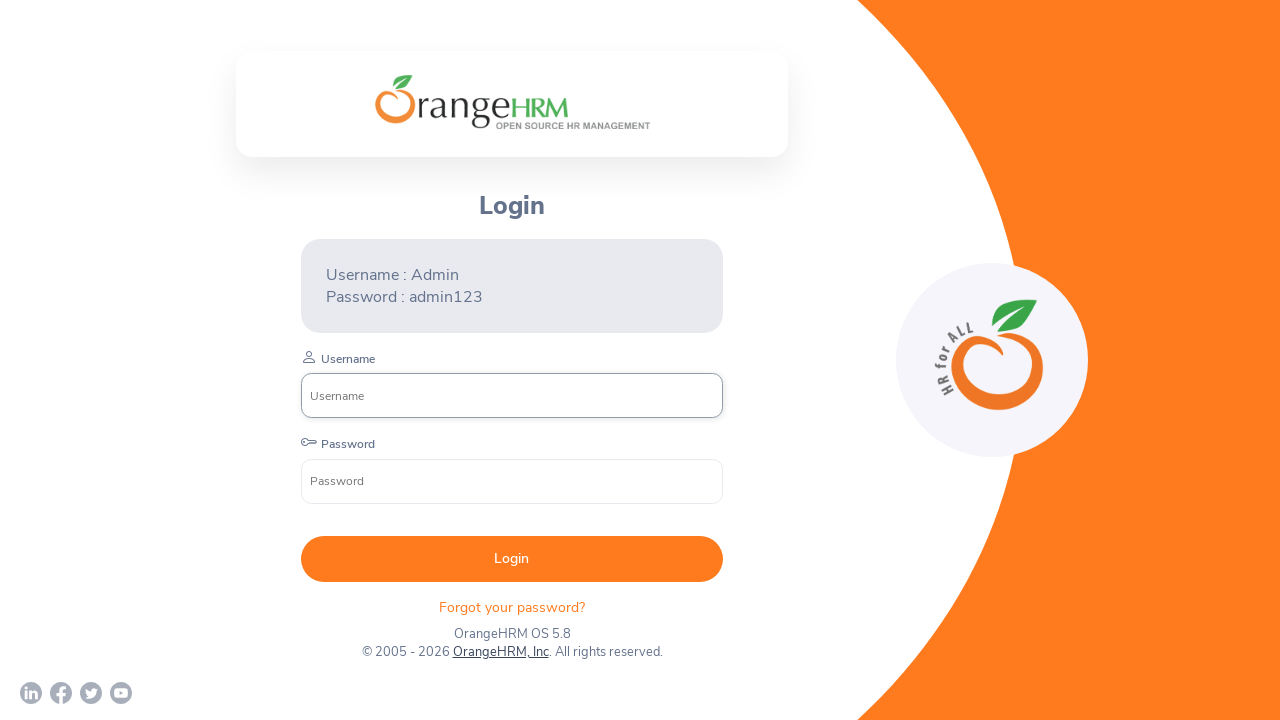

Navigated to OrangeHRM login page
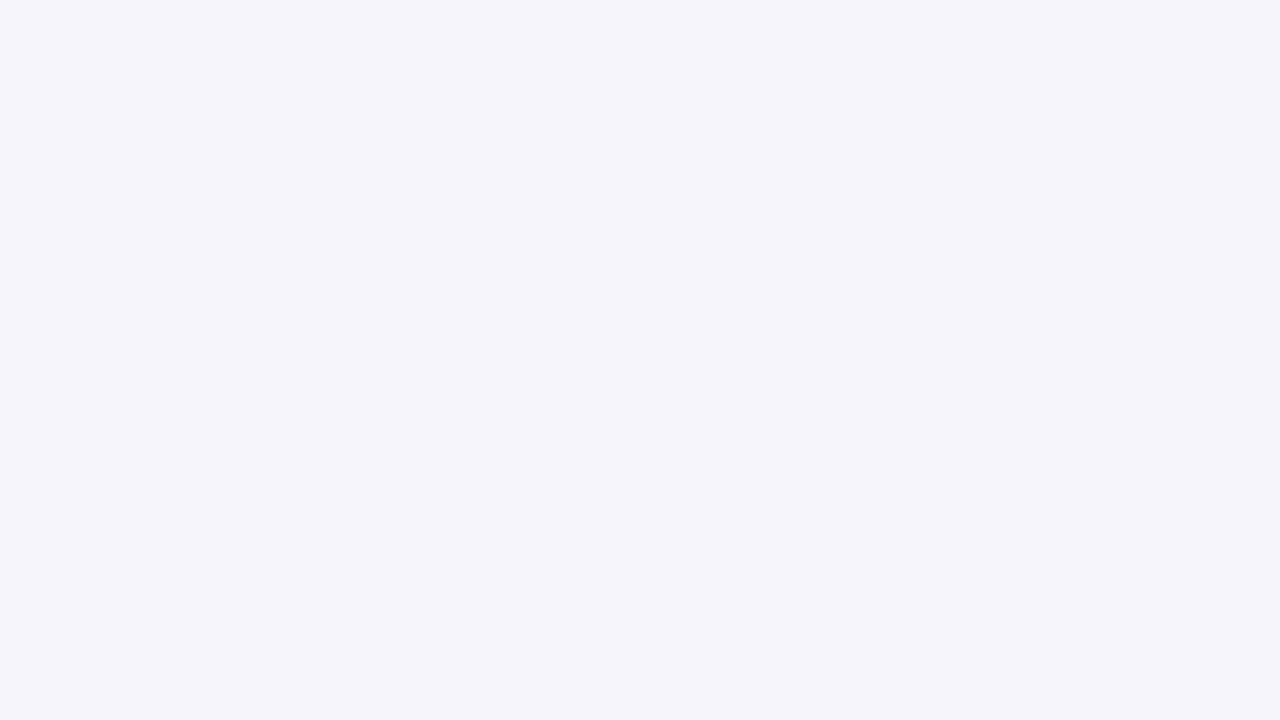

Login button became visible
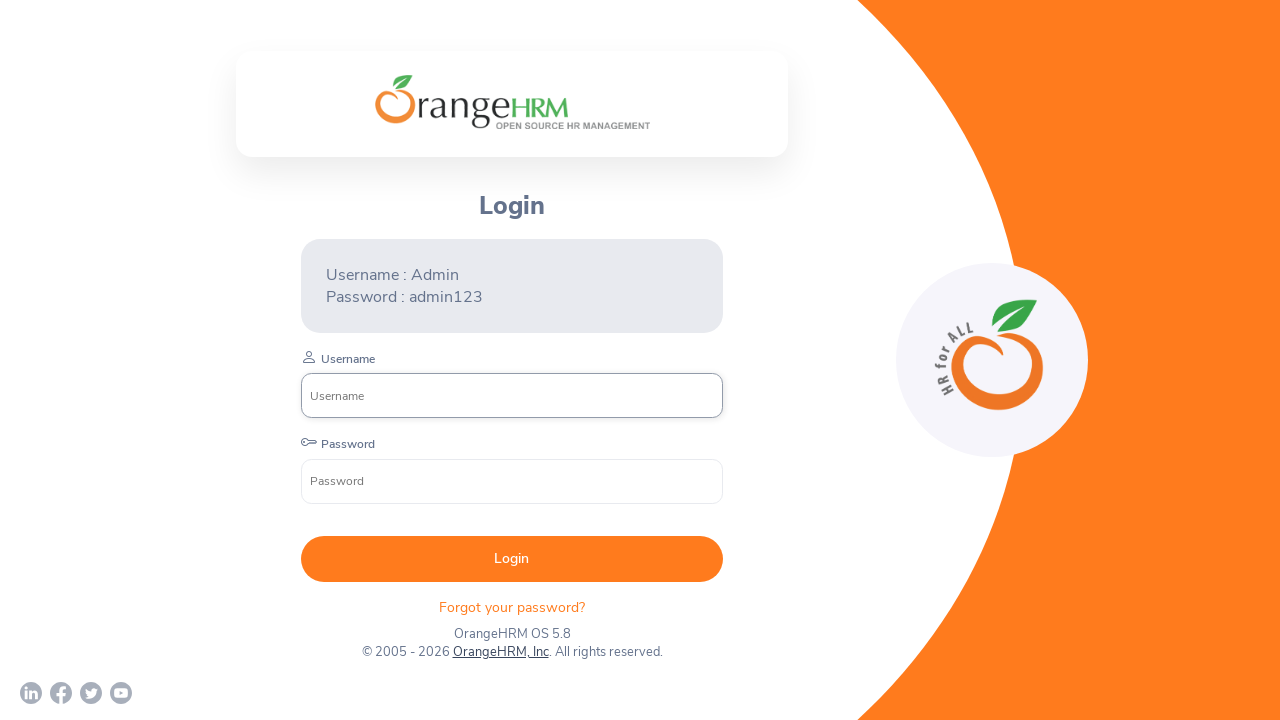

Retrieved CSS font-size property of login button: 14px
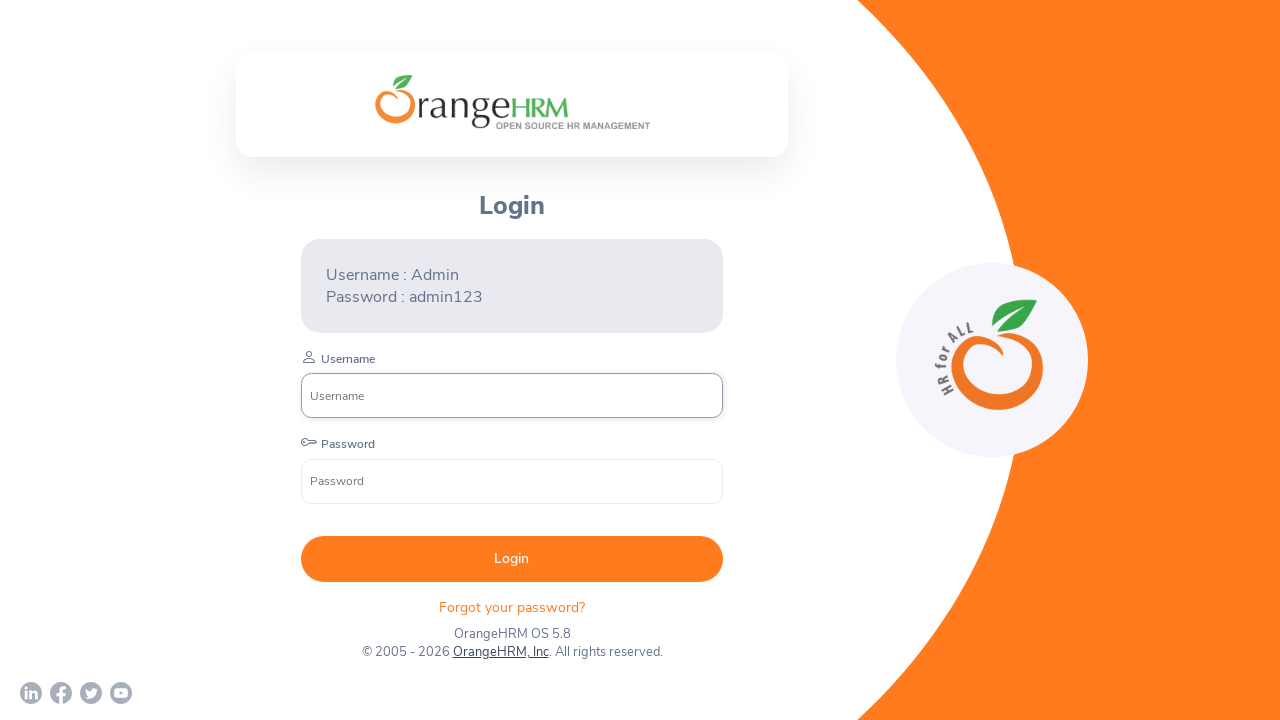

Printed font-size CSS property: 14px
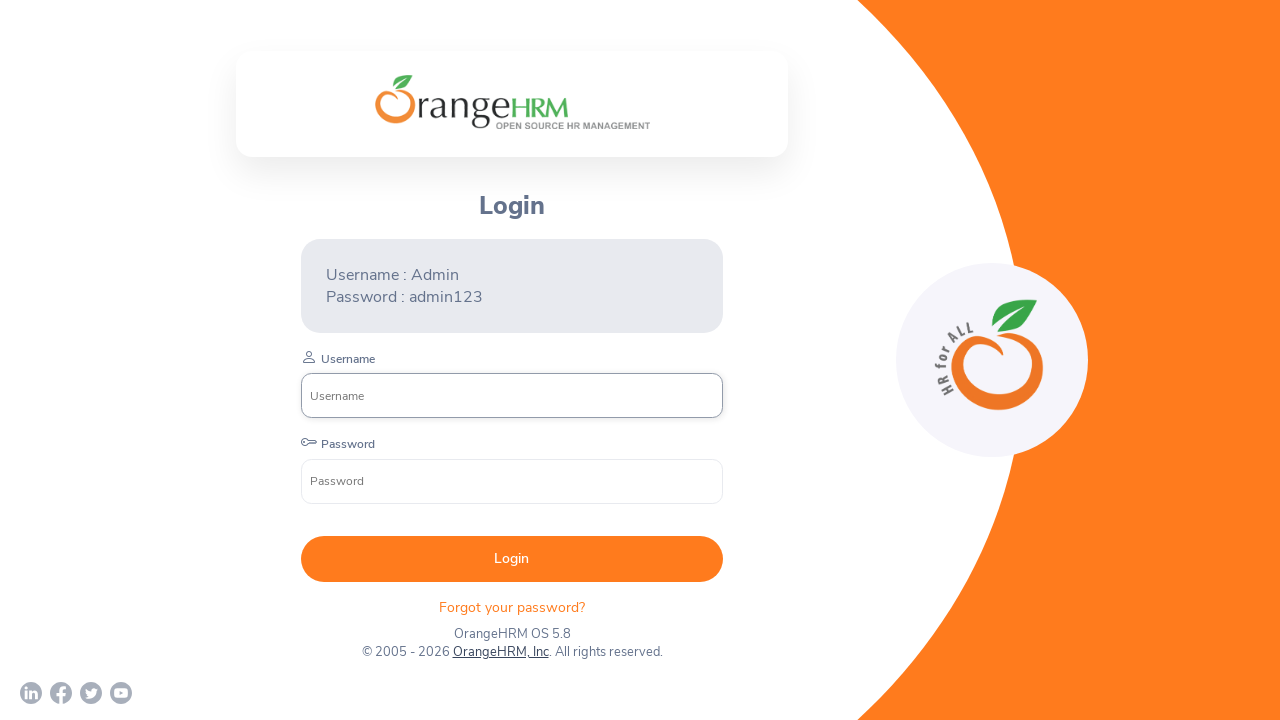

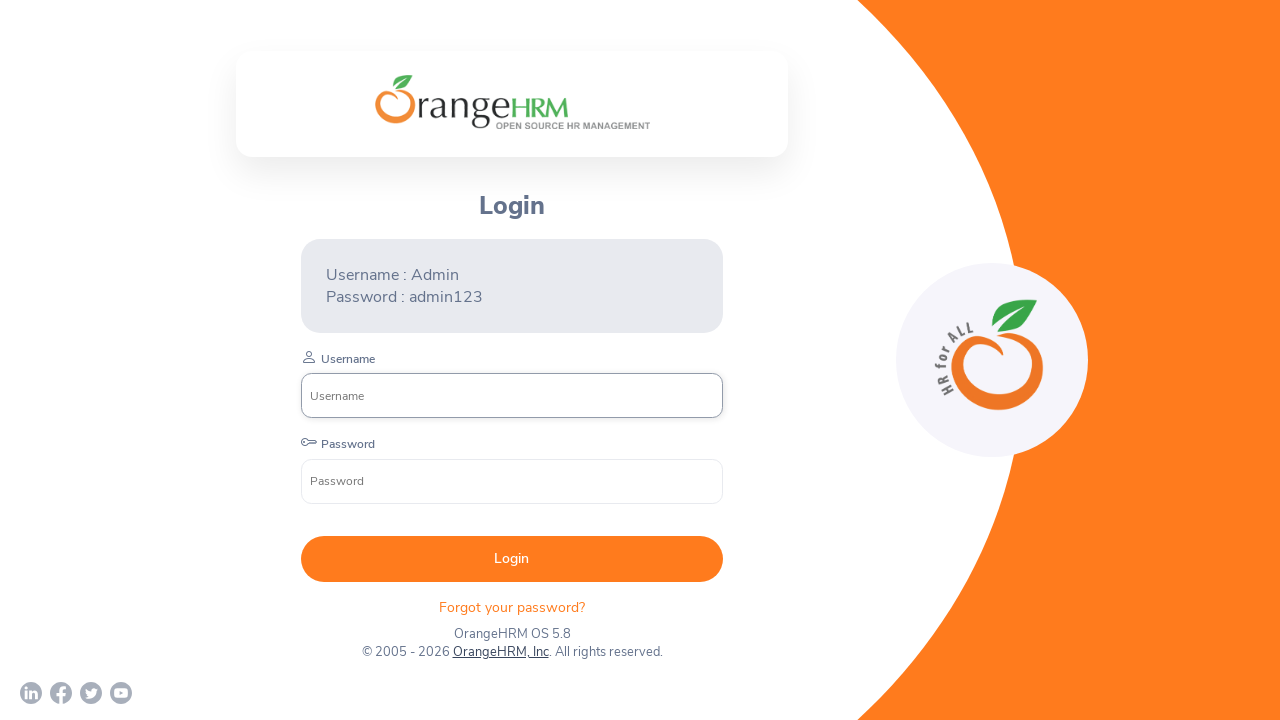